Navigates to the Flag Poles page, opens the sort dropdown, and selects the A to Z sorting option.

Starting URL: https://www.glendale.com

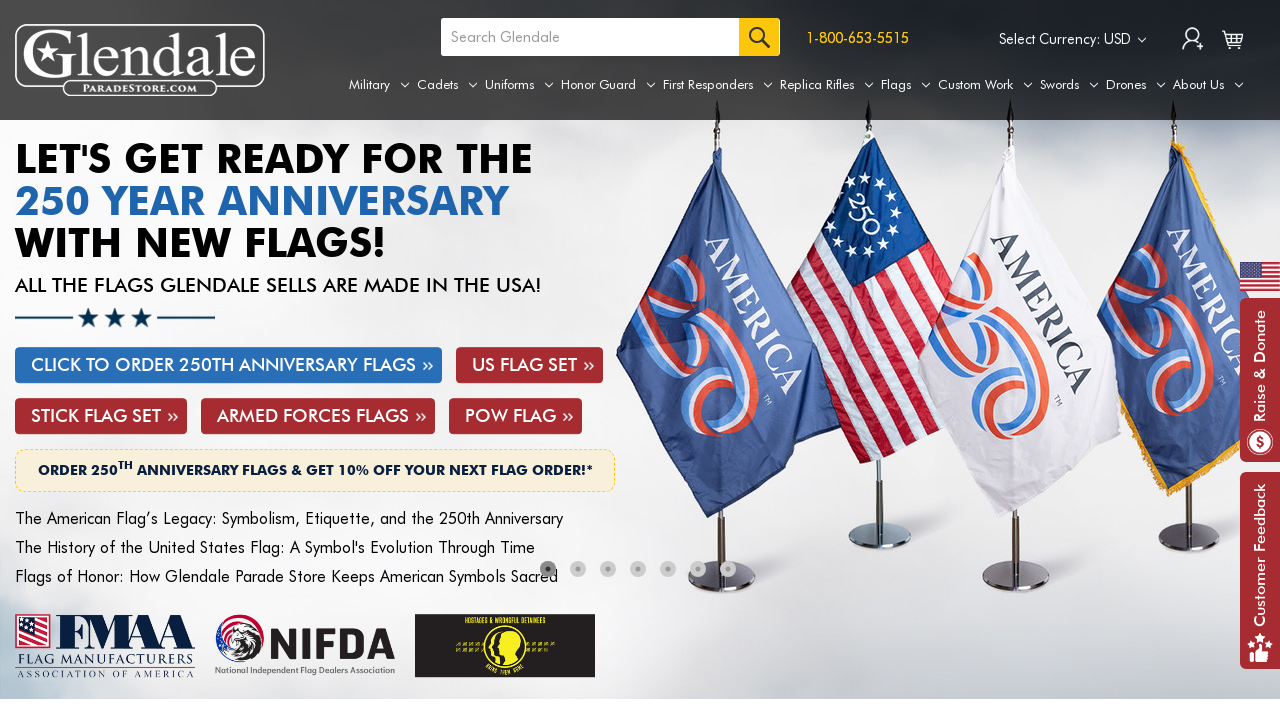

Hovered over the Flags tab to reveal dropdown menu at (906, 85) on a[aria-label='Flags']
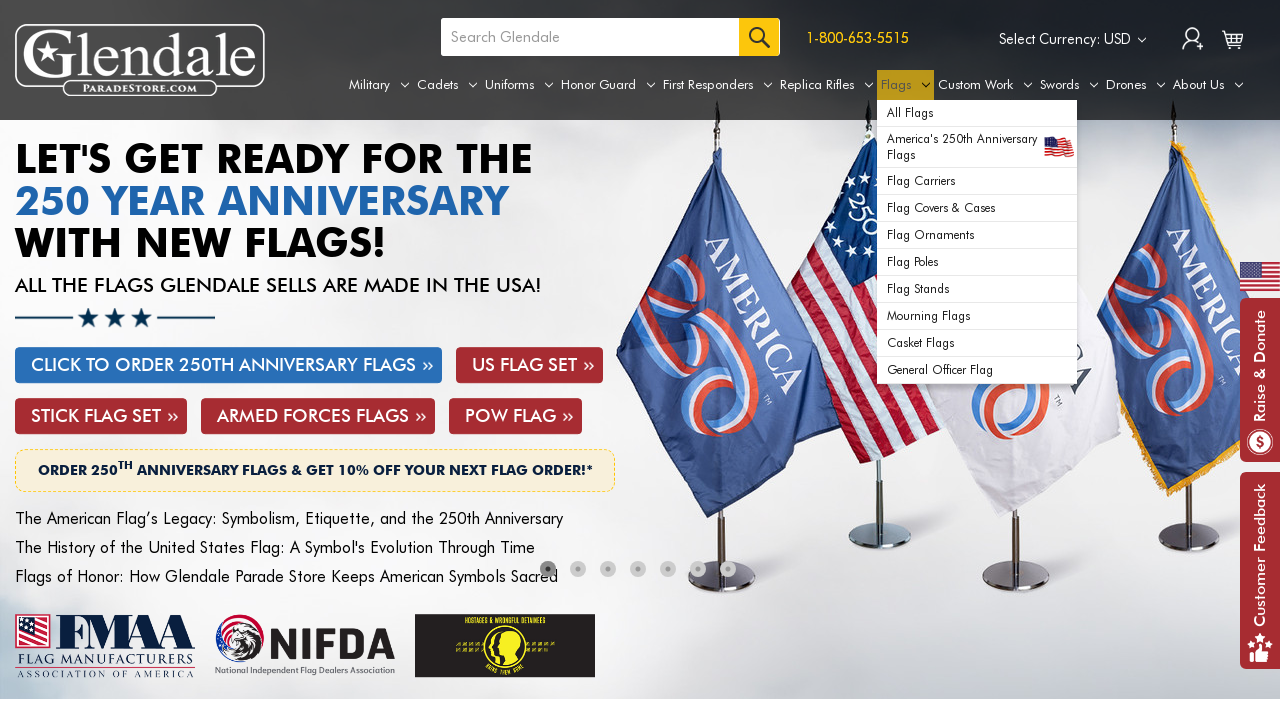

Clicked on the Flag Poles option (6th item in dropdown) at (977, 262) on xpath=//div[@id='navPages-25']/ul[@class='navPage-subMenu-list']/li[@class='navP
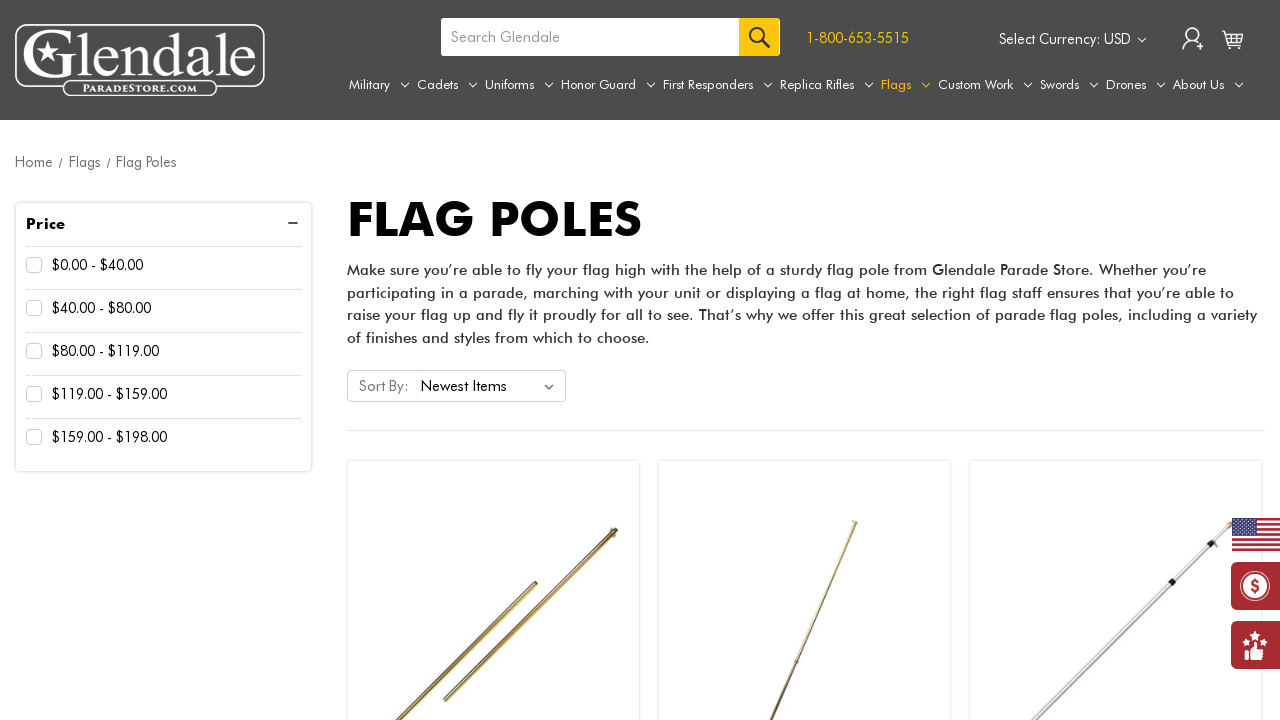

Sort dropdown selector became available
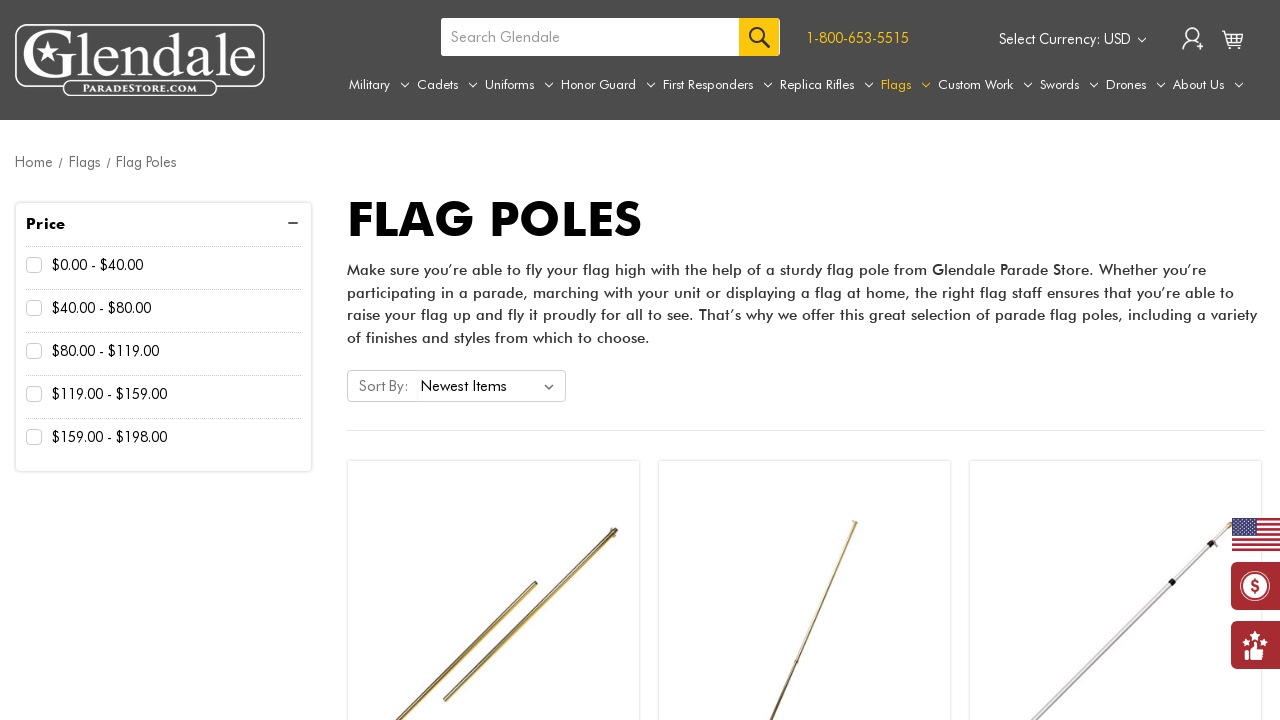

Clicked on the sort dropdown to open it at (491, 386) on #sort
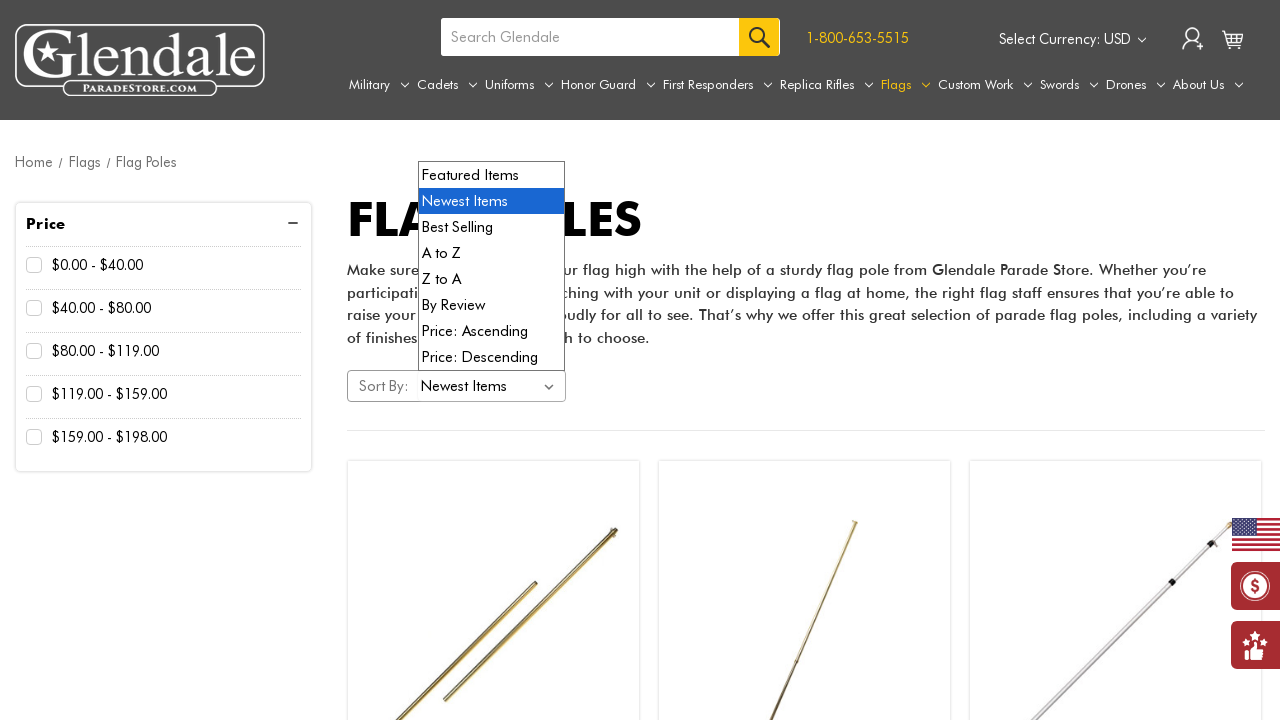

Selected 'A to Z' sorting option from dropdown on #sort
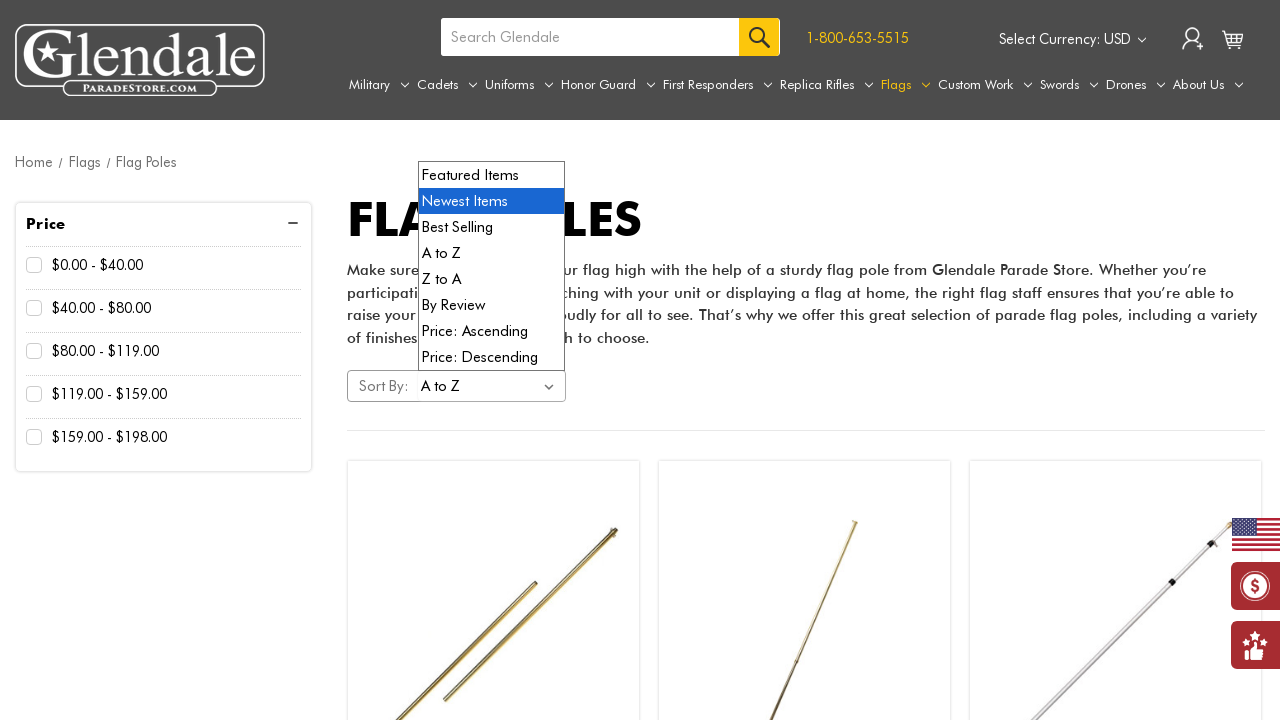

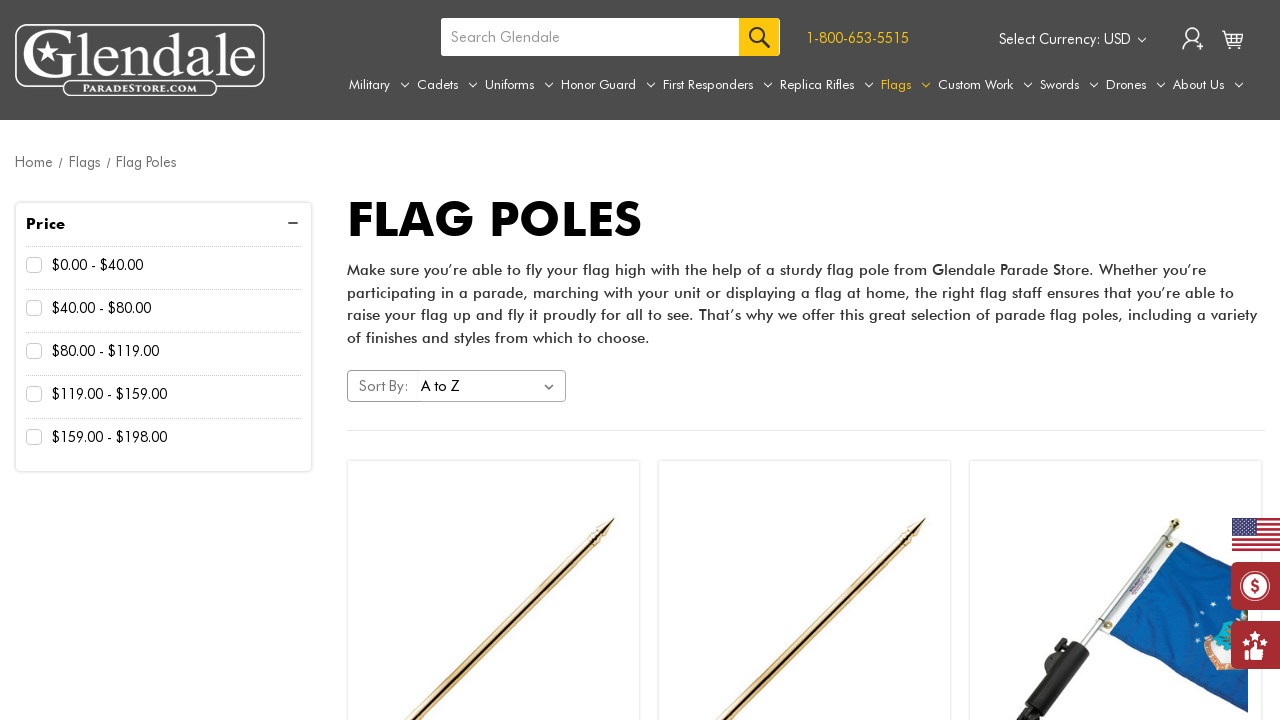